Tests different types of JavaScript alerts (simple alert, confirm dialog, and prompt dialog) by triggering them and interacting with accept, dismiss, and text input actions

Starting URL: http://demo.automationtesting.in/Alerts.html

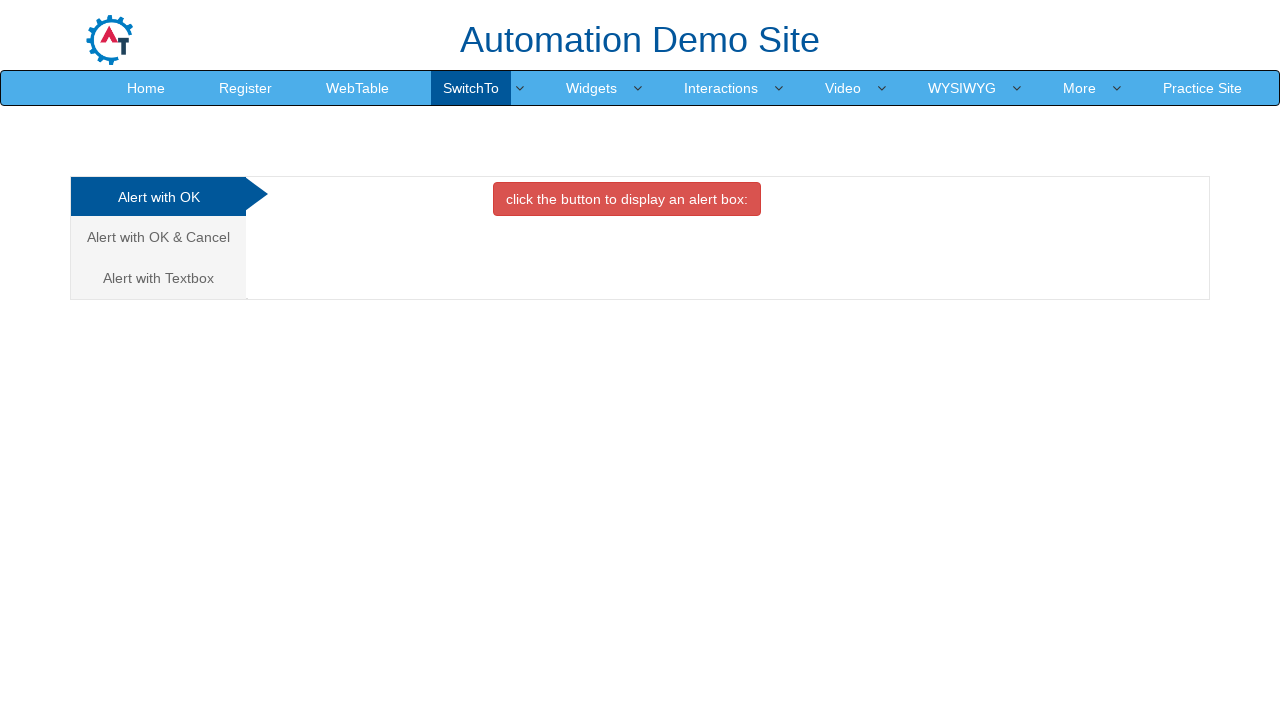

Clicked alert box button to trigger simple alert at (627, 199) on xpath=//button[contains(text(),'alert box:')]
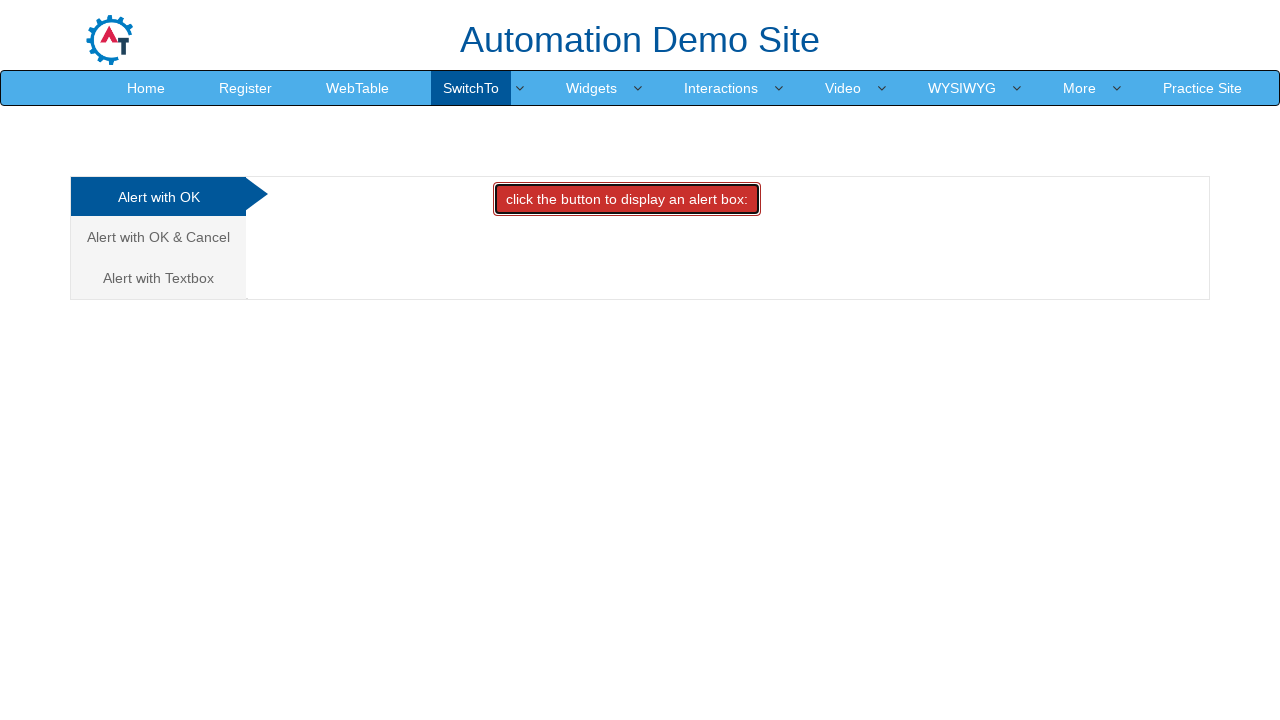

Set up dialog handler to accept simple alert
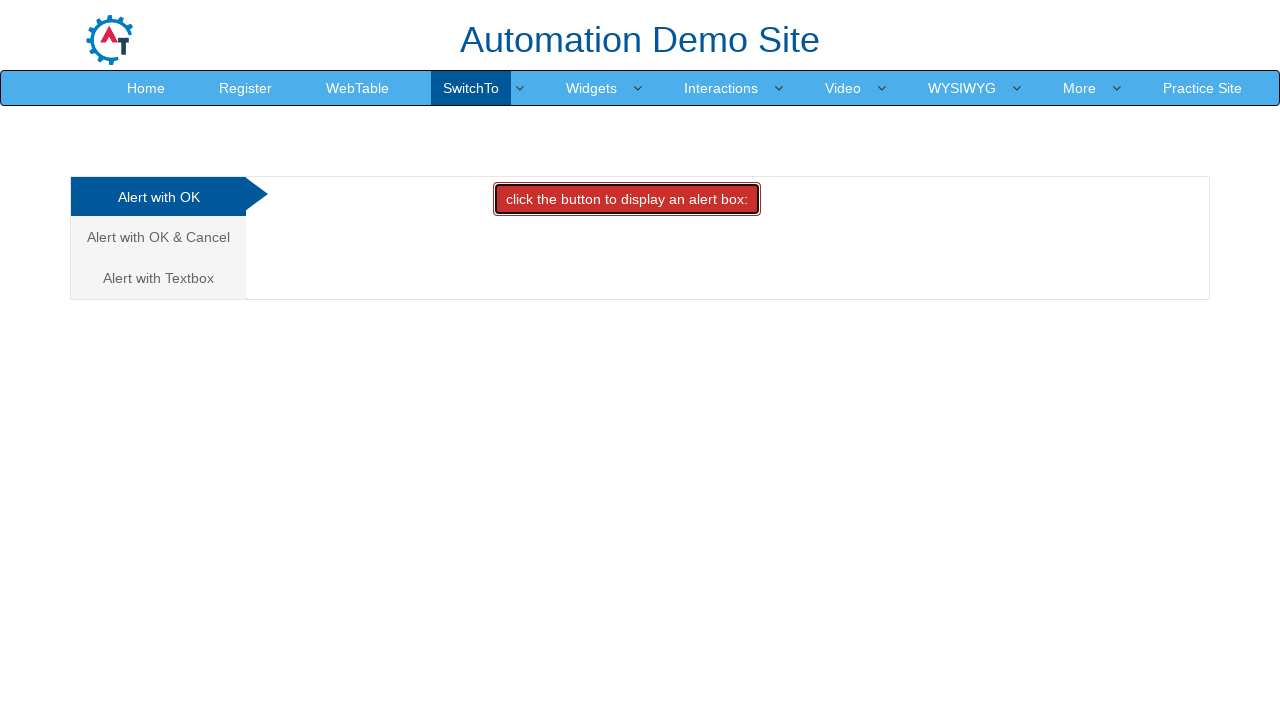

Navigated to Cancel/Confirm tab at (158, 237) on xpath=//a[contains(text(),'Cancel')]
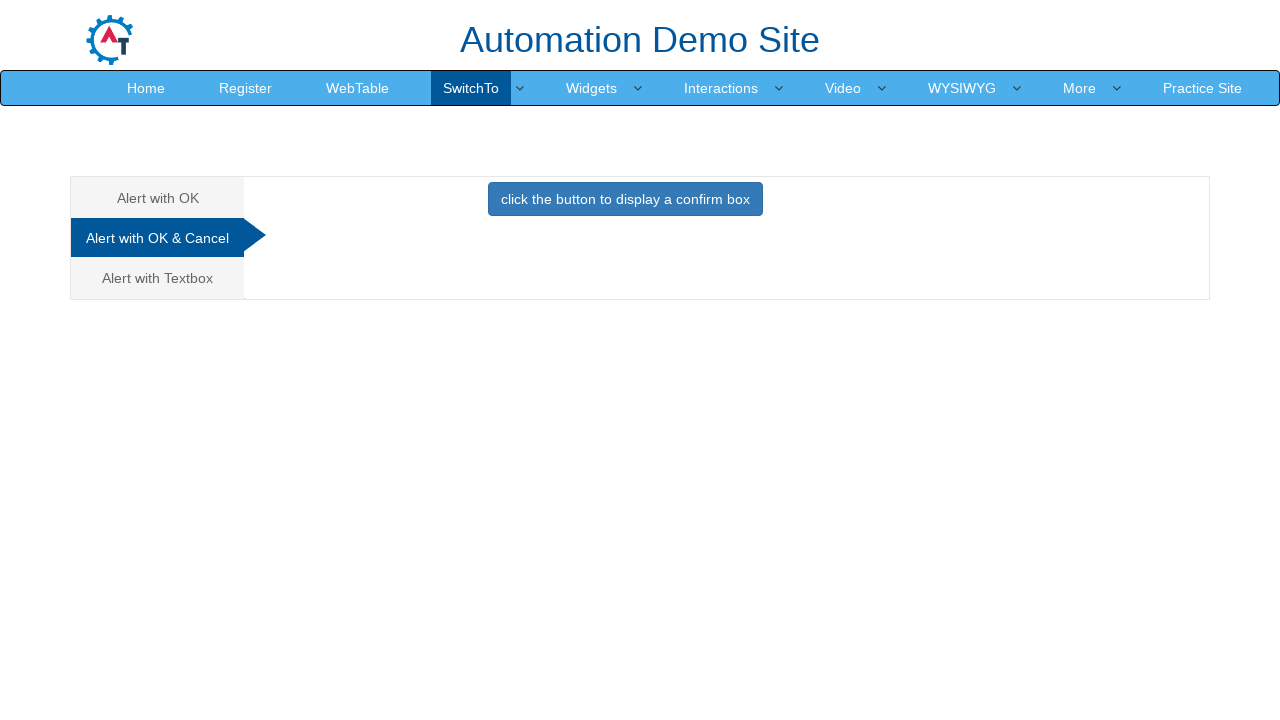

Set up dialog handler to dismiss confirm dialog
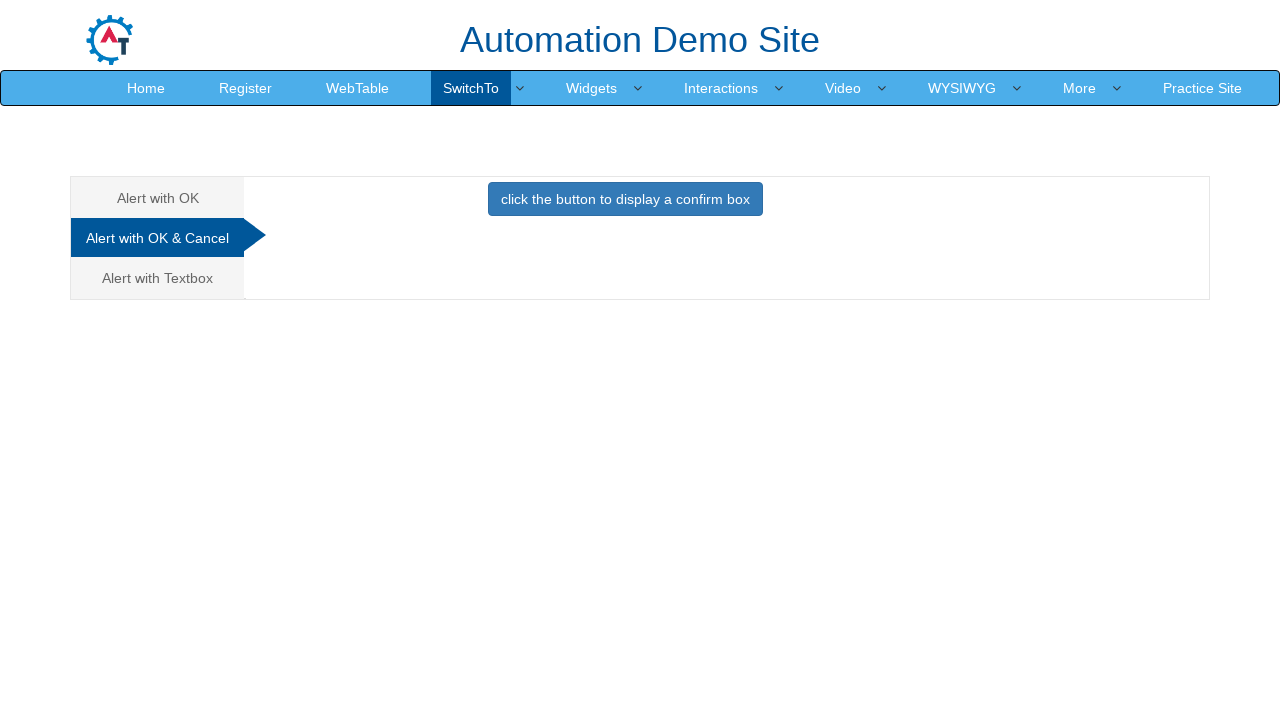

Clicked confirm box button to trigger confirm dialog at (625, 199) on xpath=//button[contains(text(),'confirm box')]
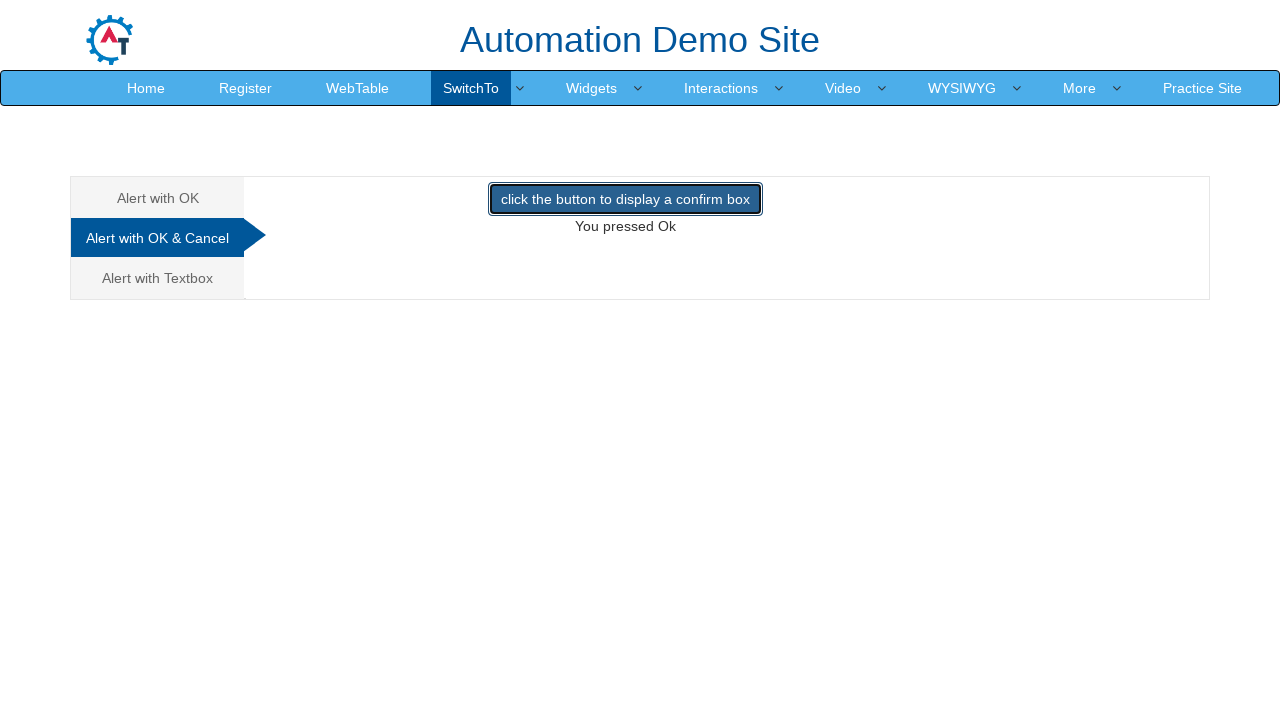

Navigated to prompt tab at (158, 278) on (//a[@data-toggle='tab'])[3]
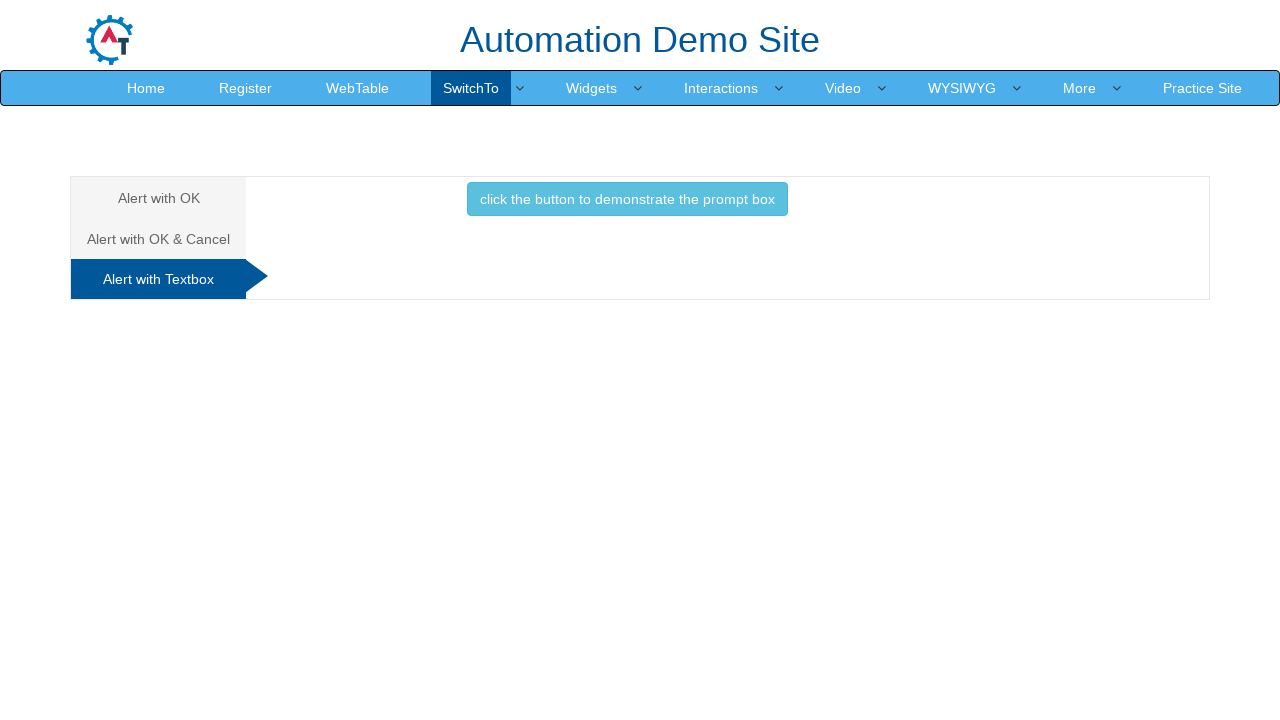

Set up dialog handler to accept prompt dialog with text 'nandha'
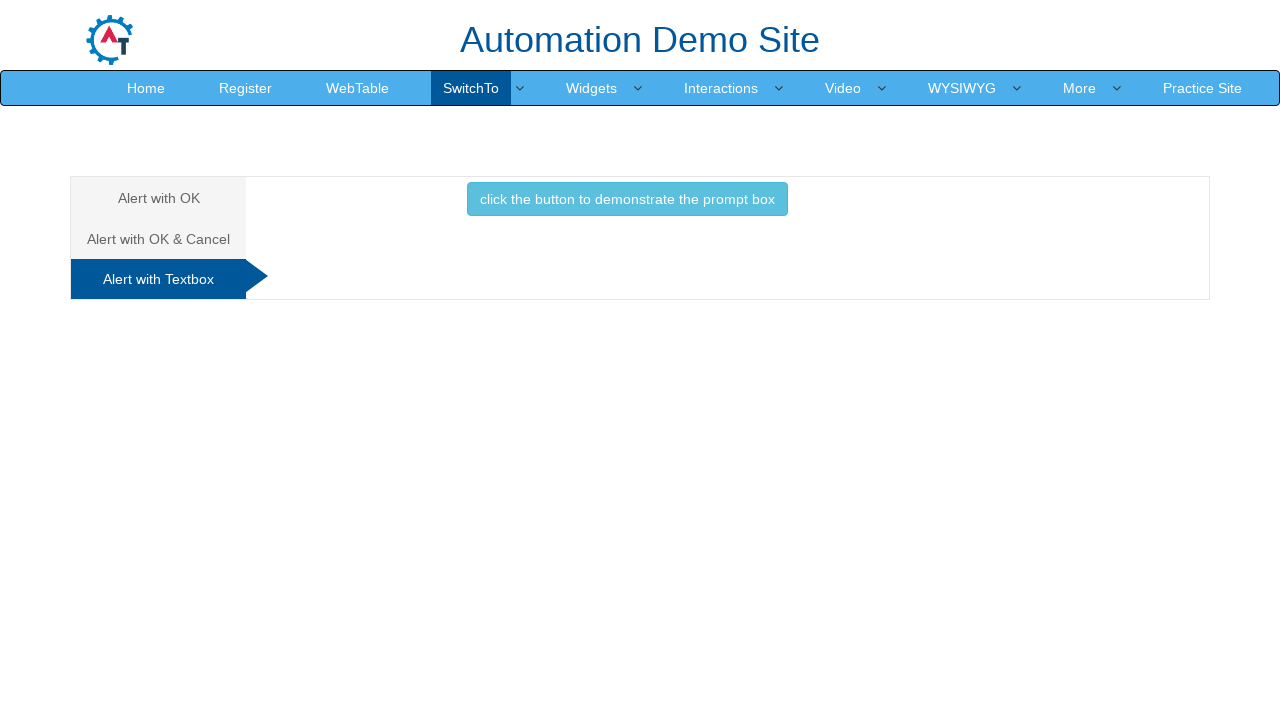

Clicked prompt box button to trigger prompt dialog at (627, 199) on xpath=//button[contains(text(),'prompt box')]
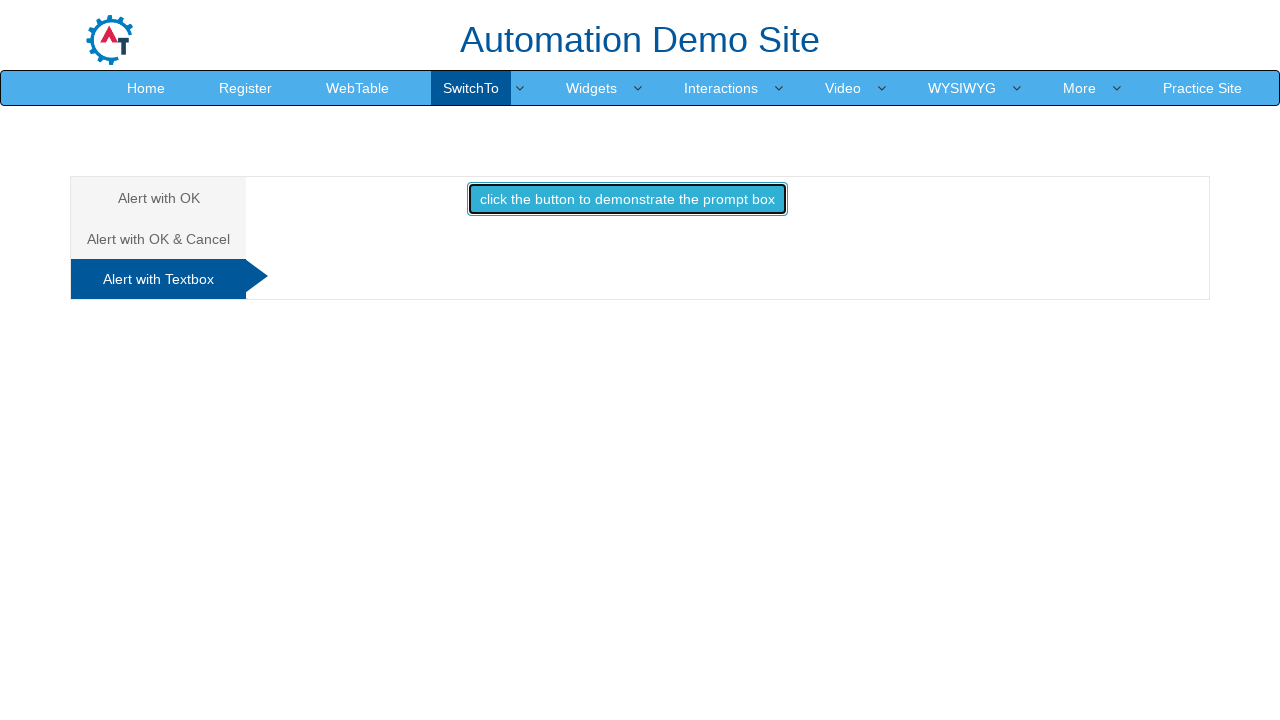

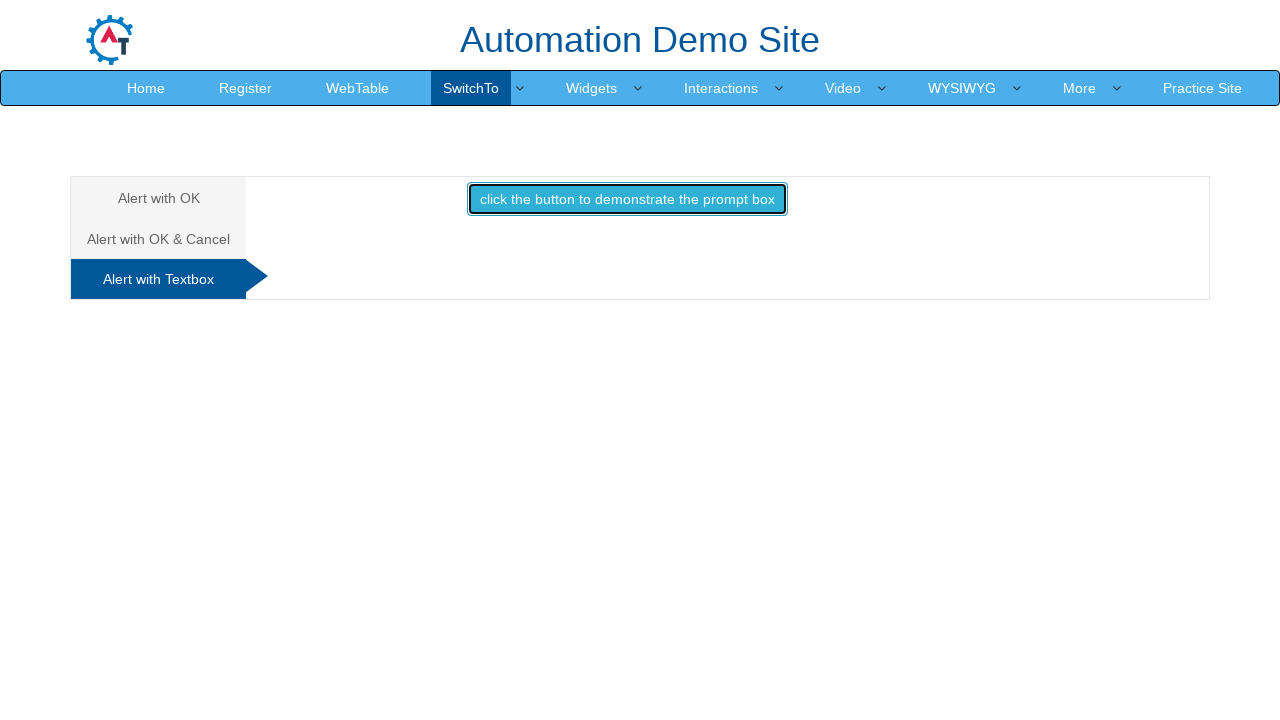